Tests checkbox functionality by checking selection state, clicking a checkbox, and counting total checkboxes on the page

Starting URL: https://www.rahulshettyacademy.com/AutomationPractice/

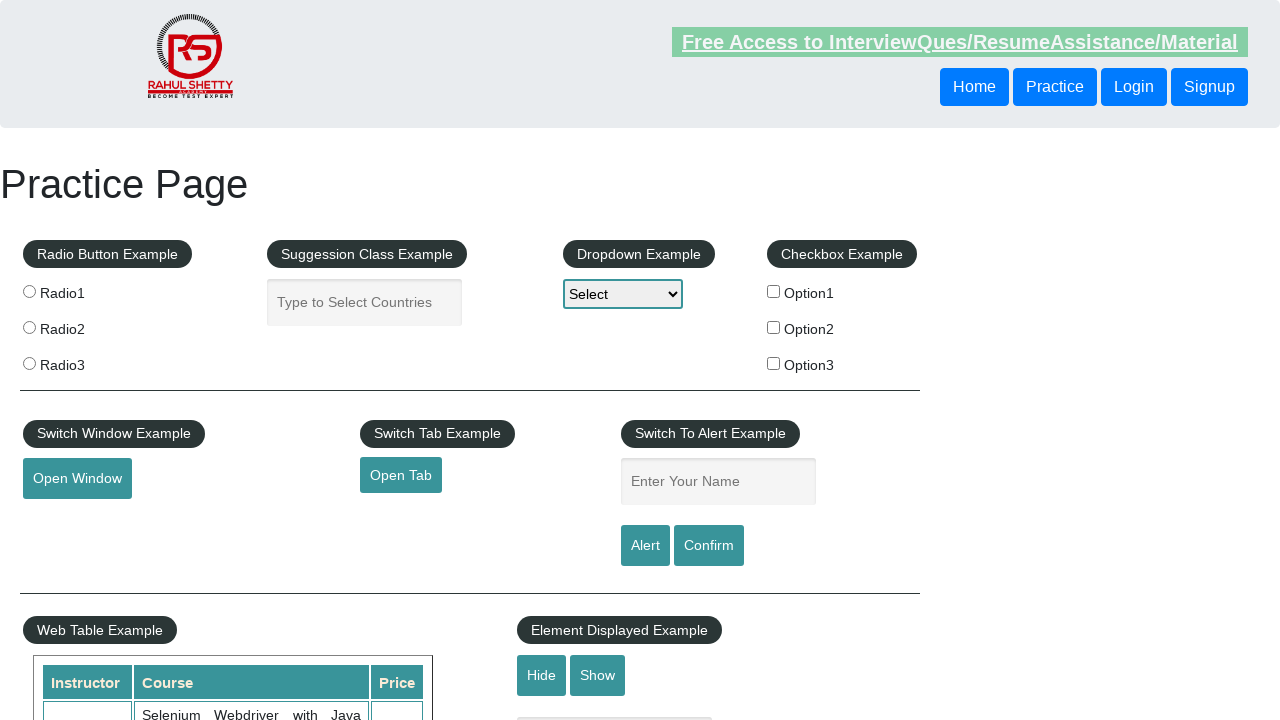

Checked initial state of checkbox #checkBoxOption1
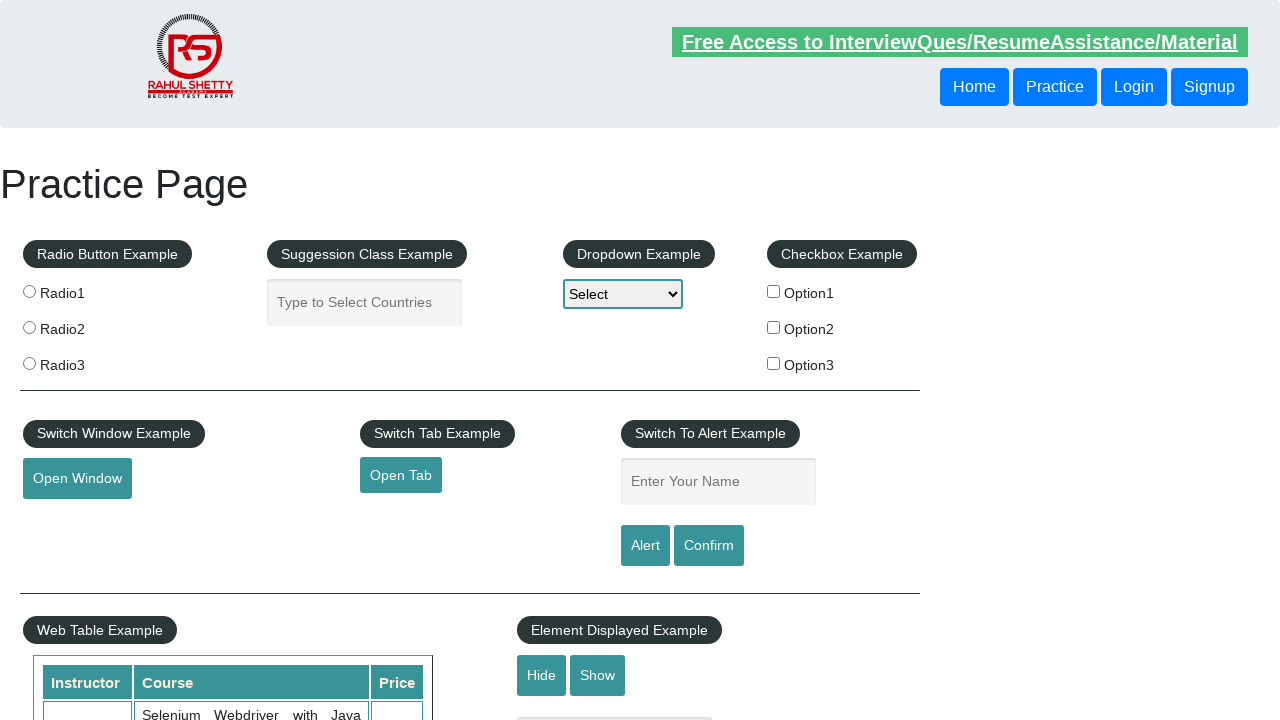

Clicked checkbox #checkBoxOption1 to select it at (774, 291) on #checkBoxOption1
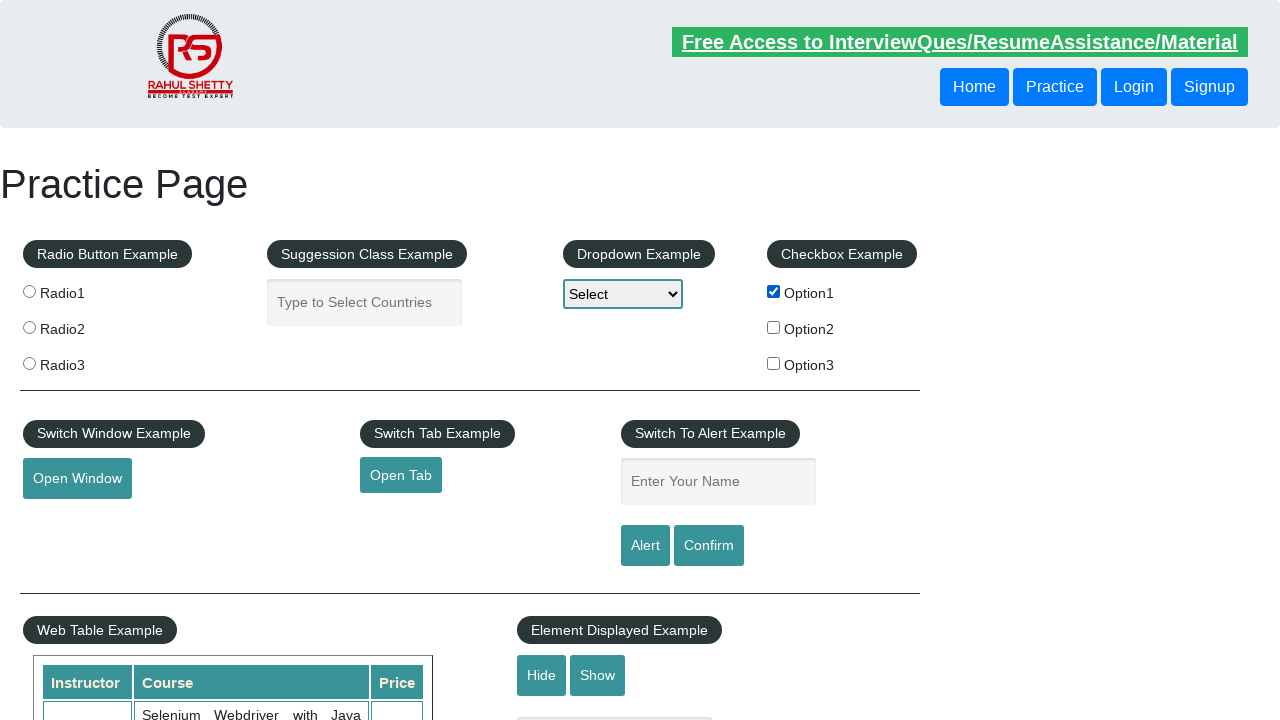

Verified checkbox #checkBoxOption1 is now selected
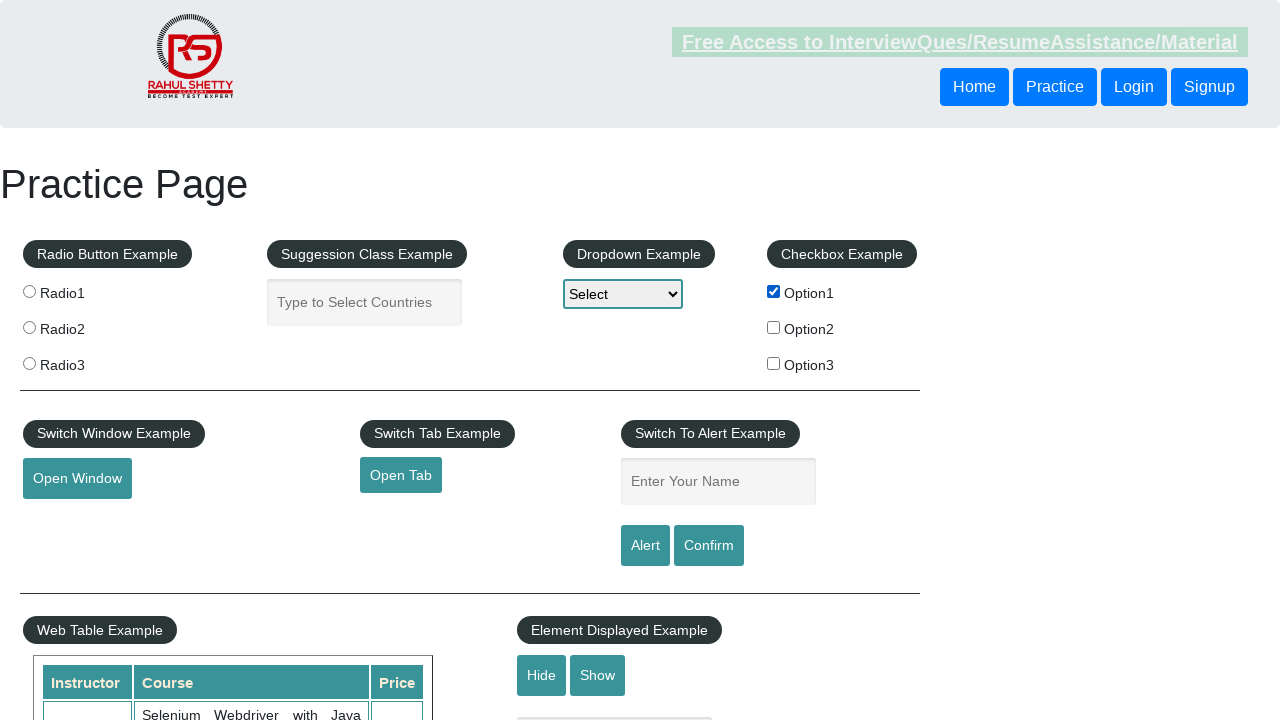

Counted total checkboxes on page: 3
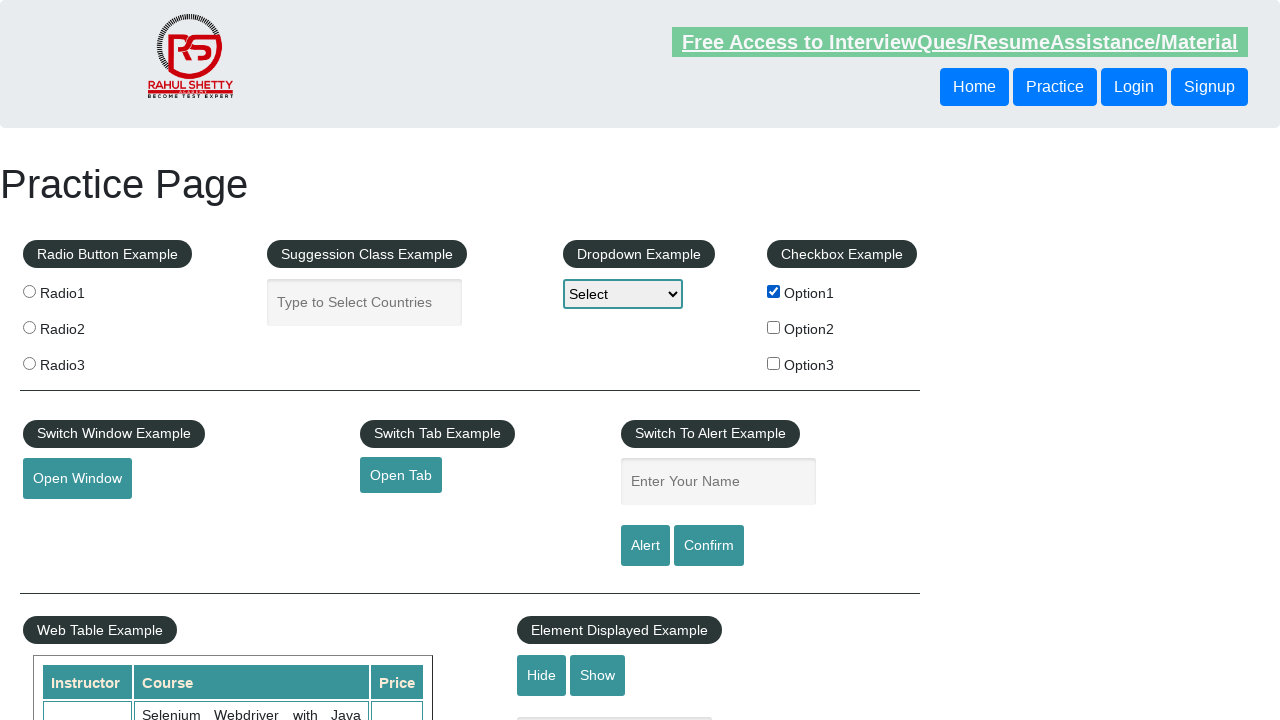

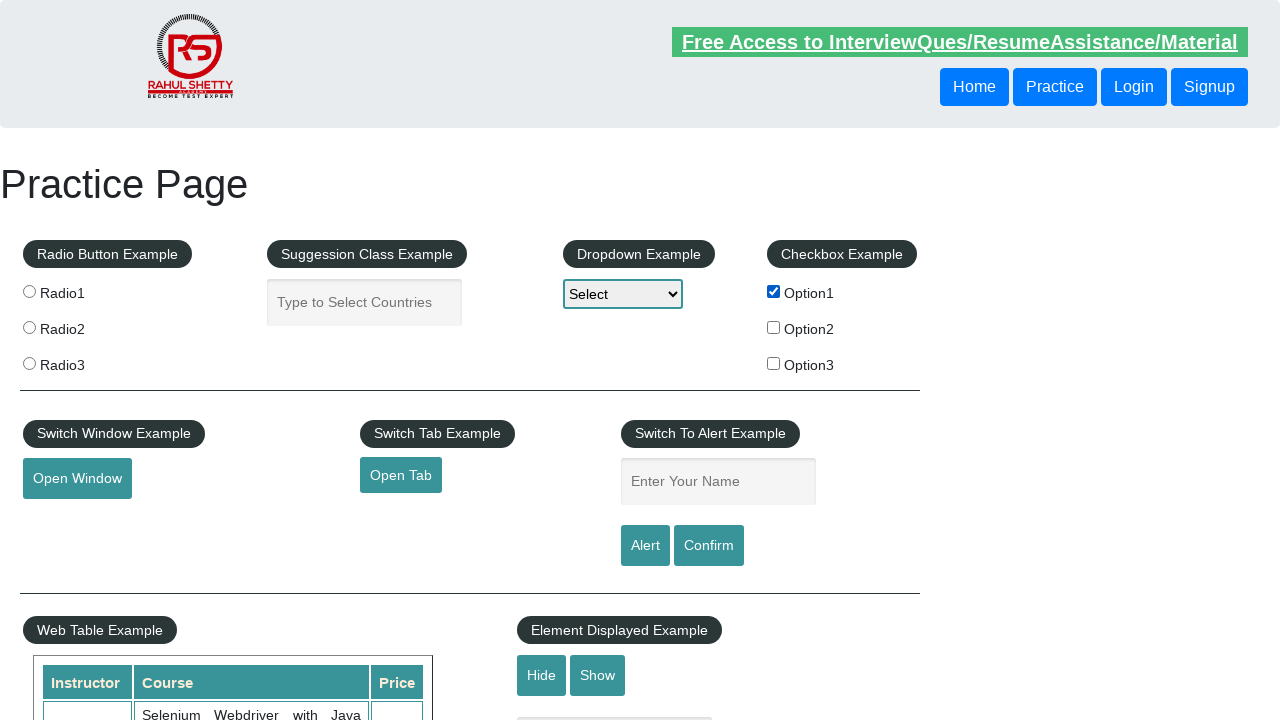